Tests autocomplete functionality by typing "Green" with shift key manipulation and selecting the result

Starting URL: https://demoqa.com/auto-complete

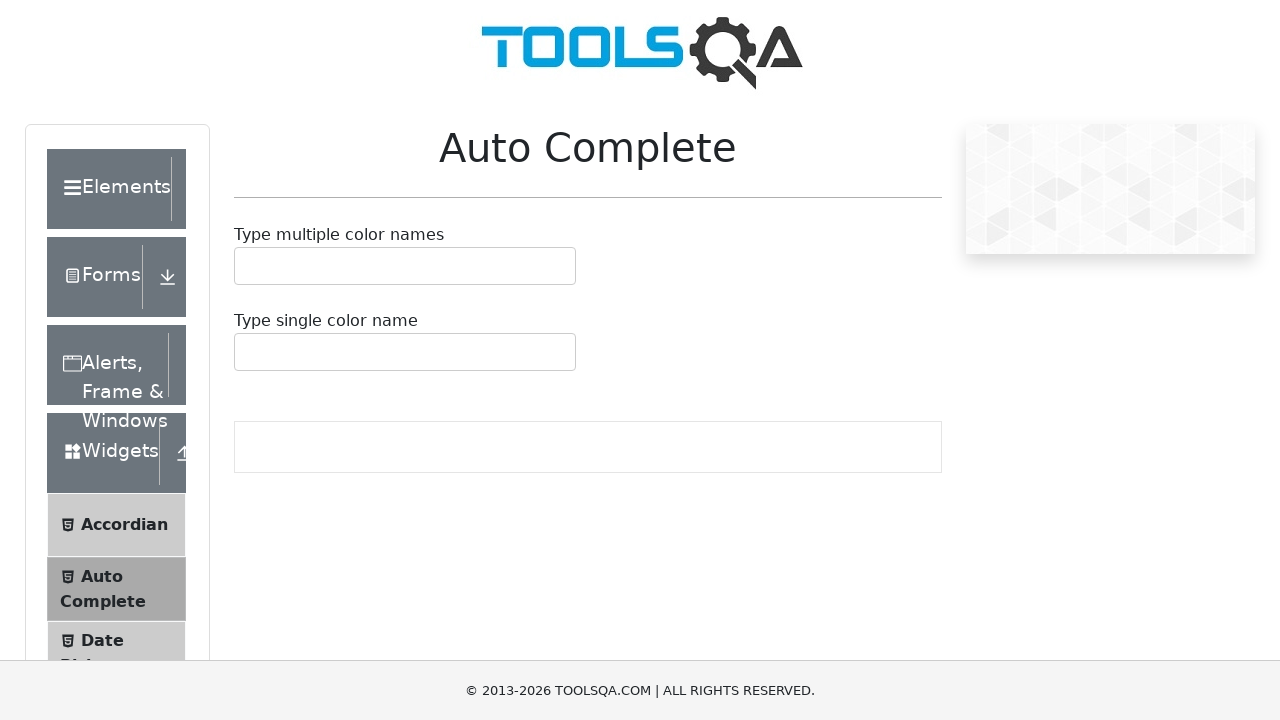

Clicked on the autocomplete input field at (405, 352) on #autoCompleteSingleContainer
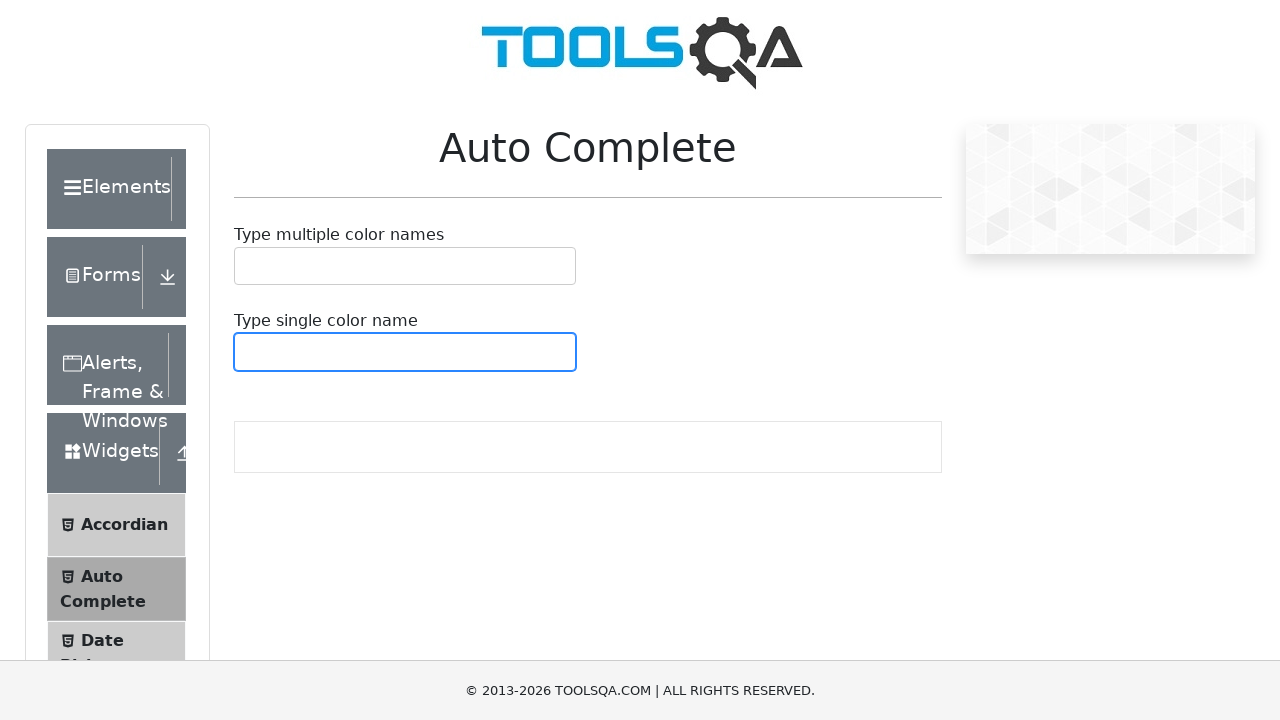

Pressed Shift key down
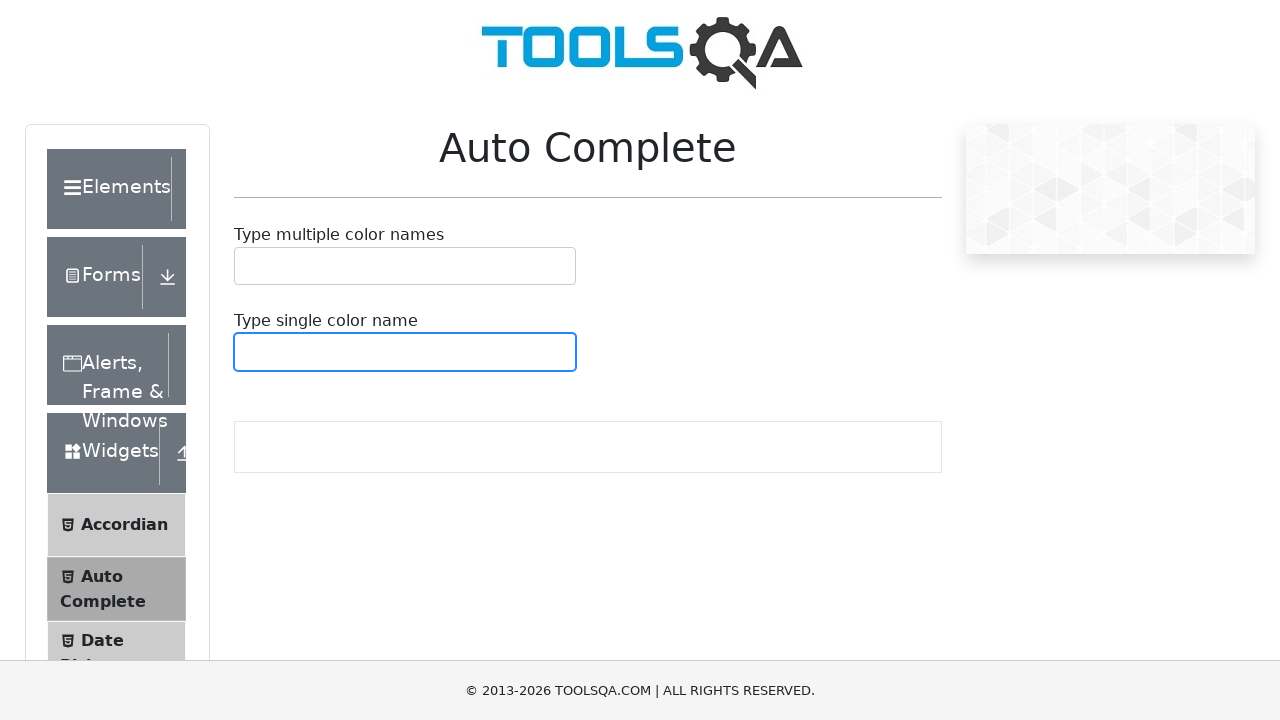

Typed 'g' with Shift key held
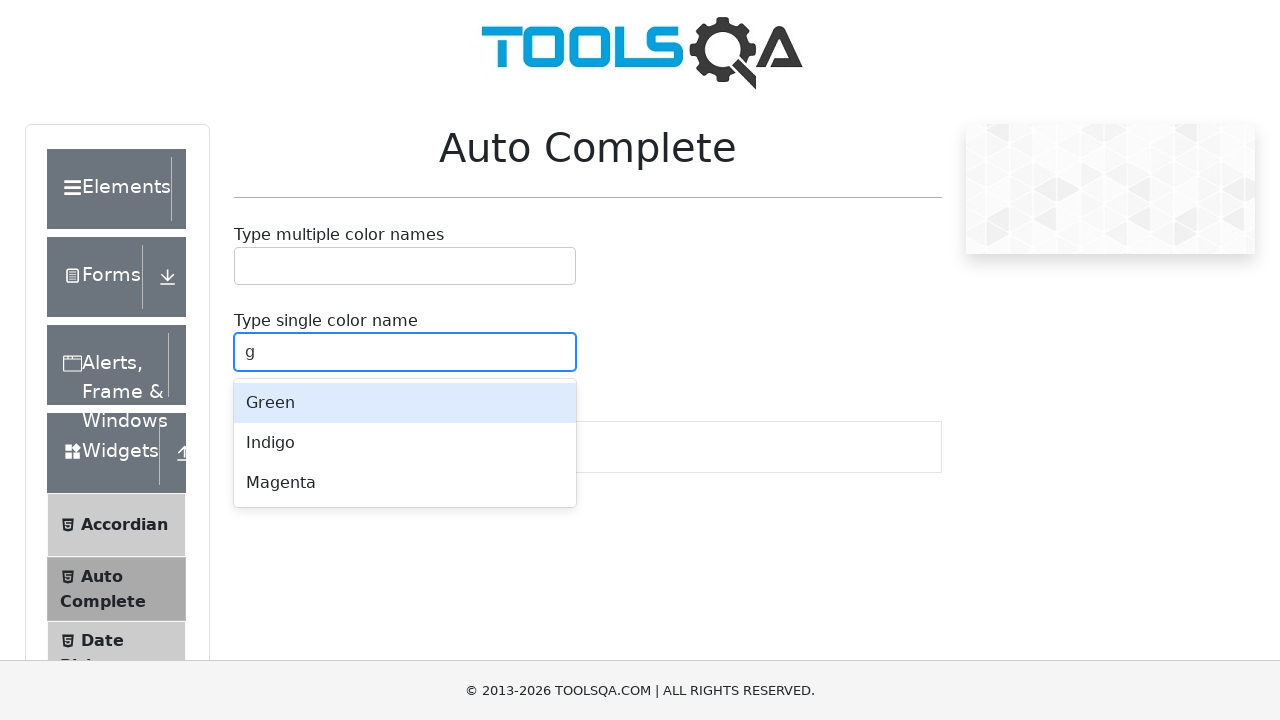

Released Shift key
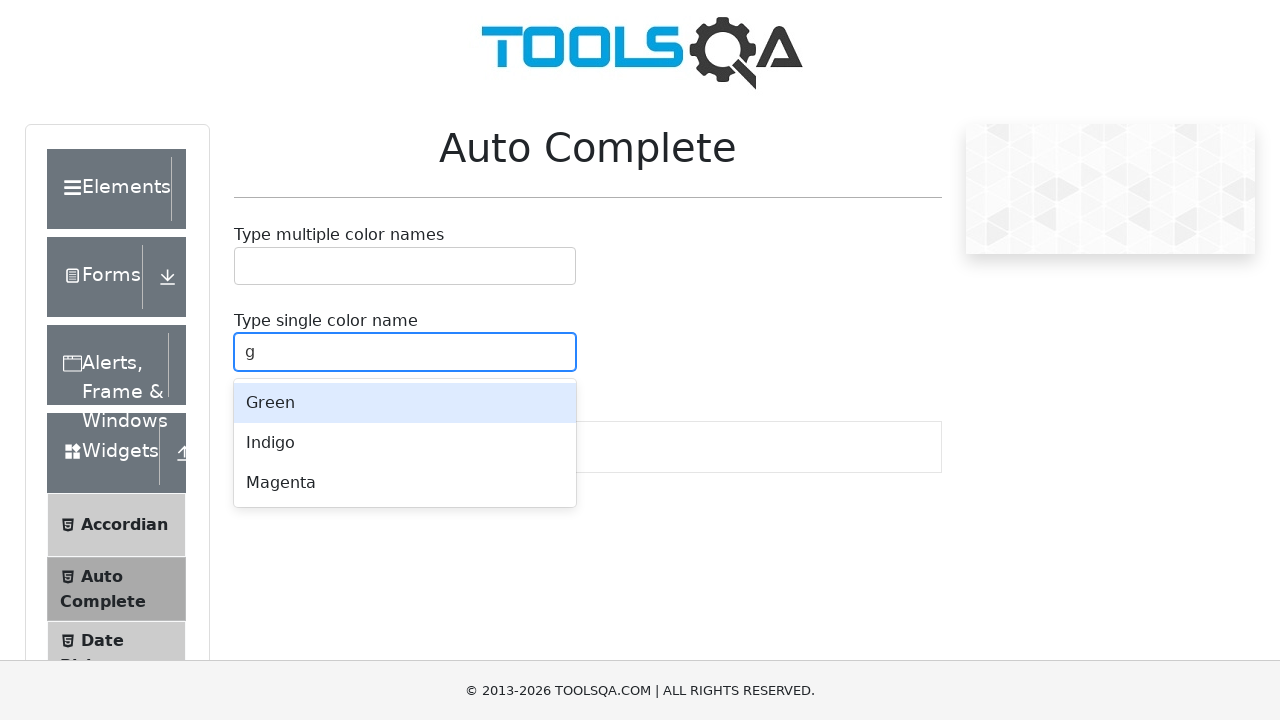

Typed 'reen' to complete 'Green'
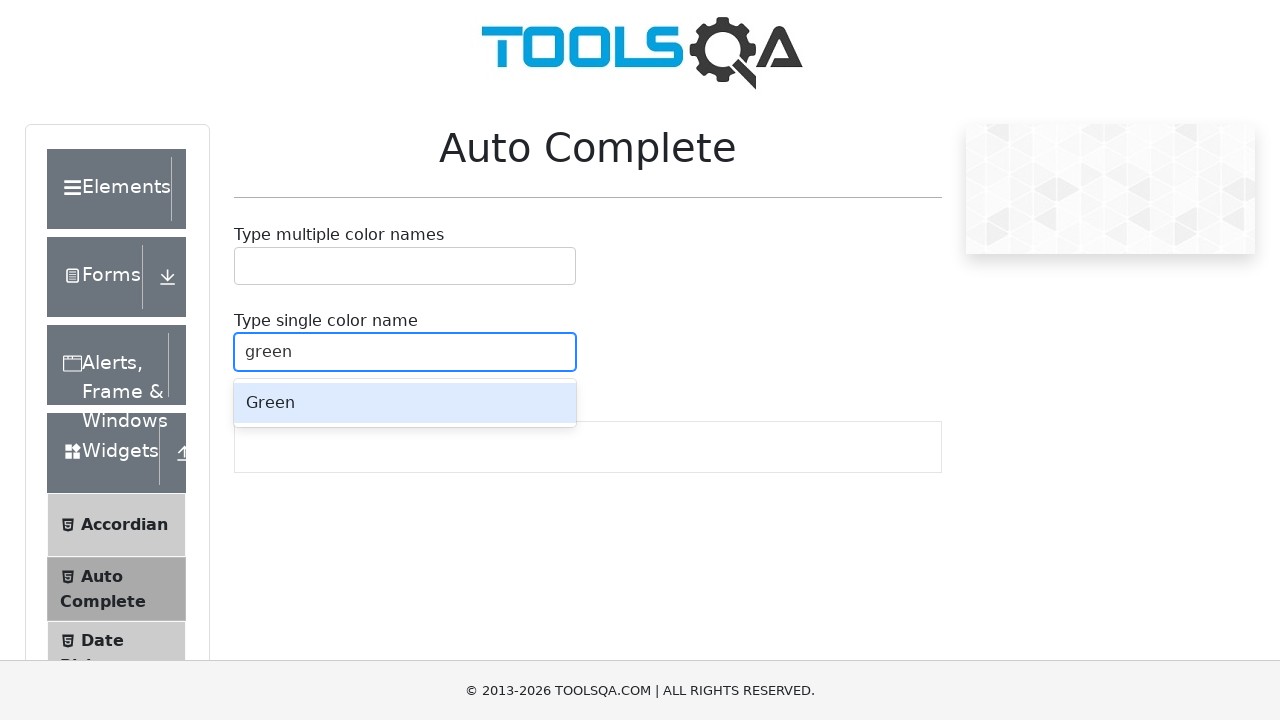

Pressed Enter to select the autocomplete suggestion
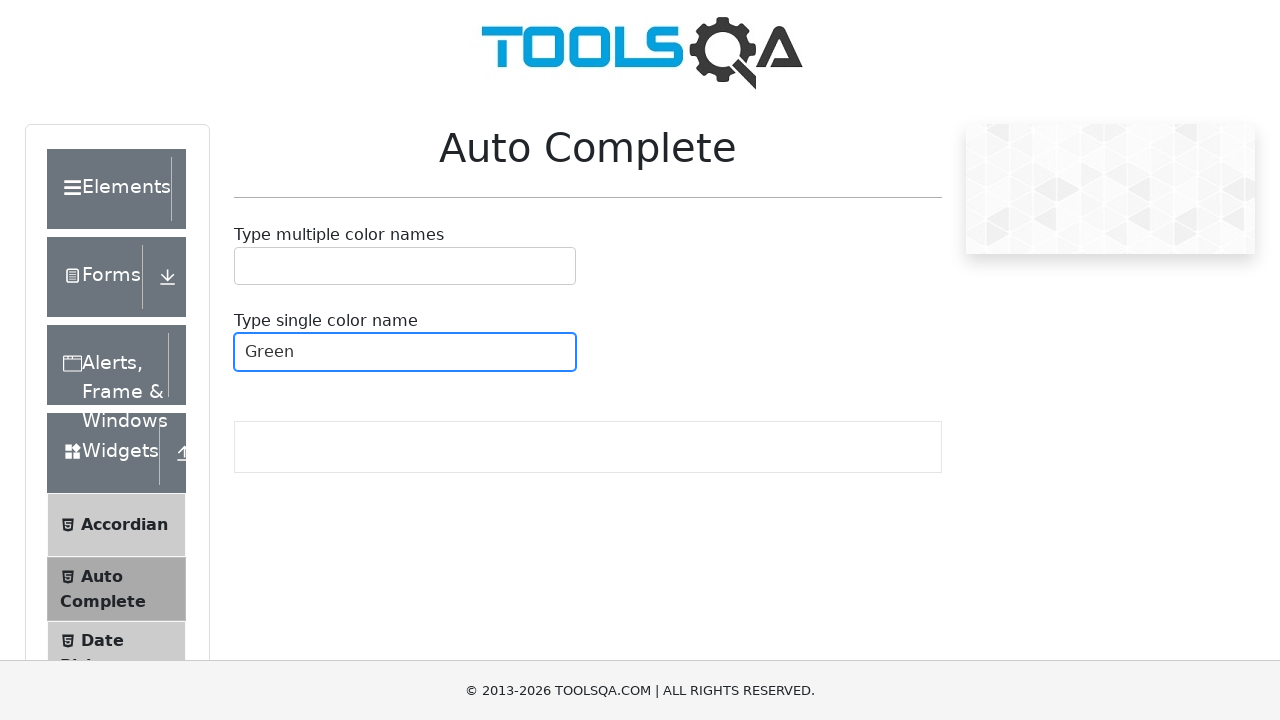

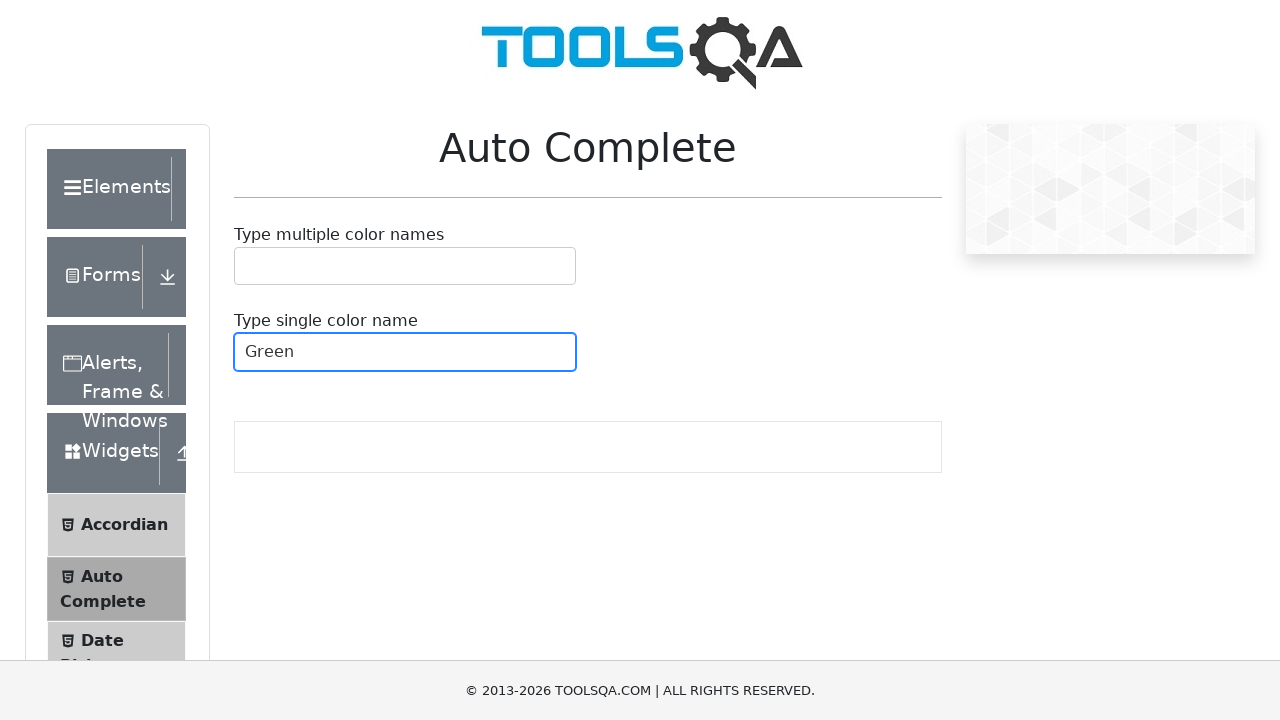